Tests contact form submission by filling in name, email, phone, and message fields

Starting URL: http://test.boxigo.in/contact-us

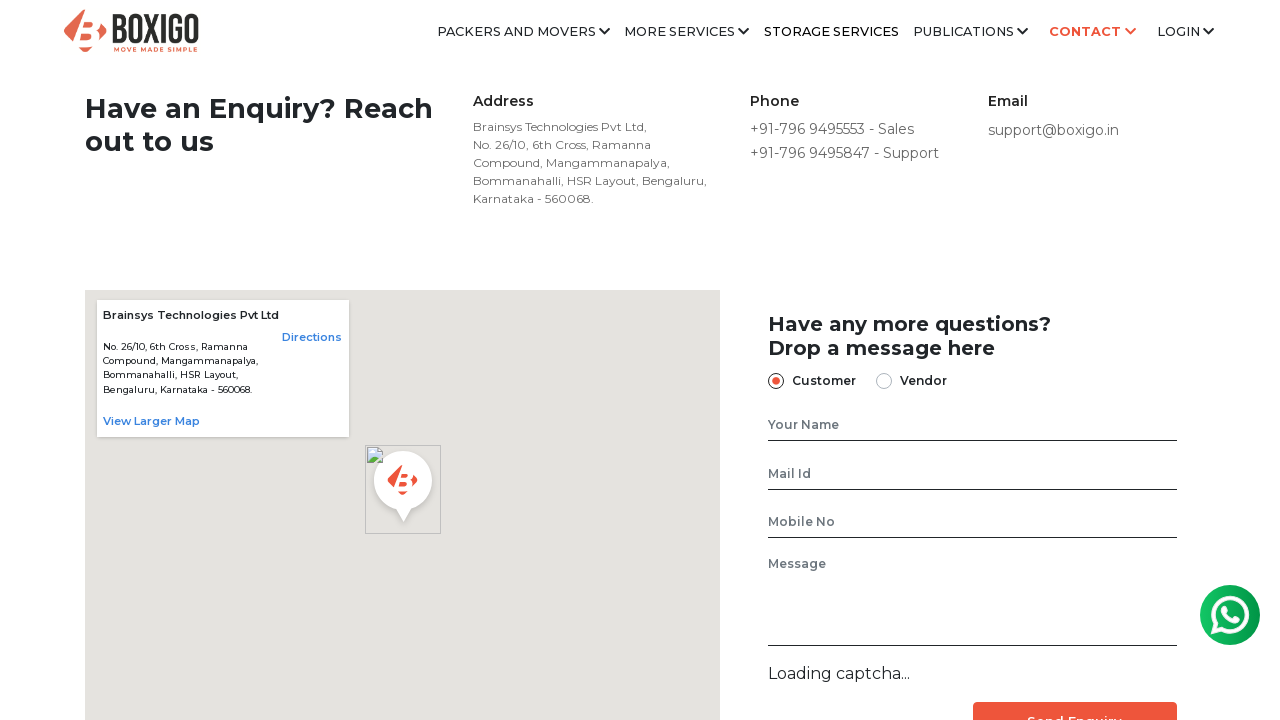

Filled name field with 'John' on input#name[type='text']
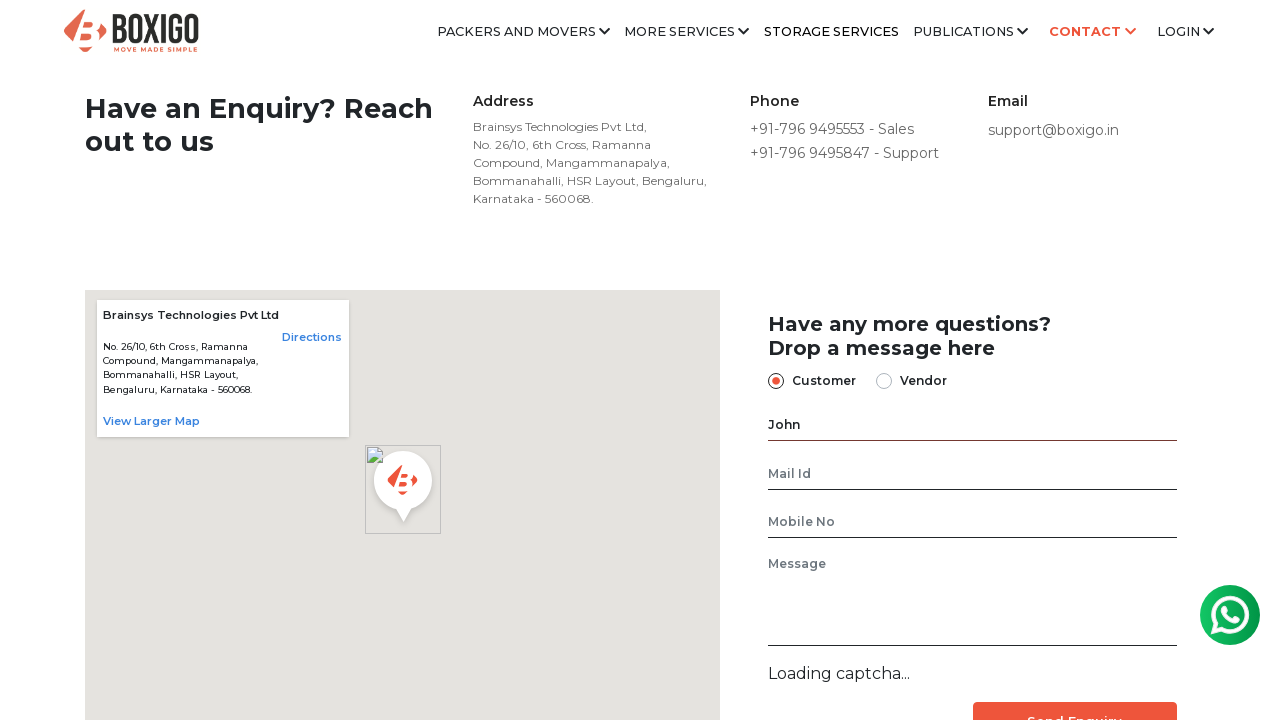

Filled email field with 'John@gmail.com' on input#email.form-control
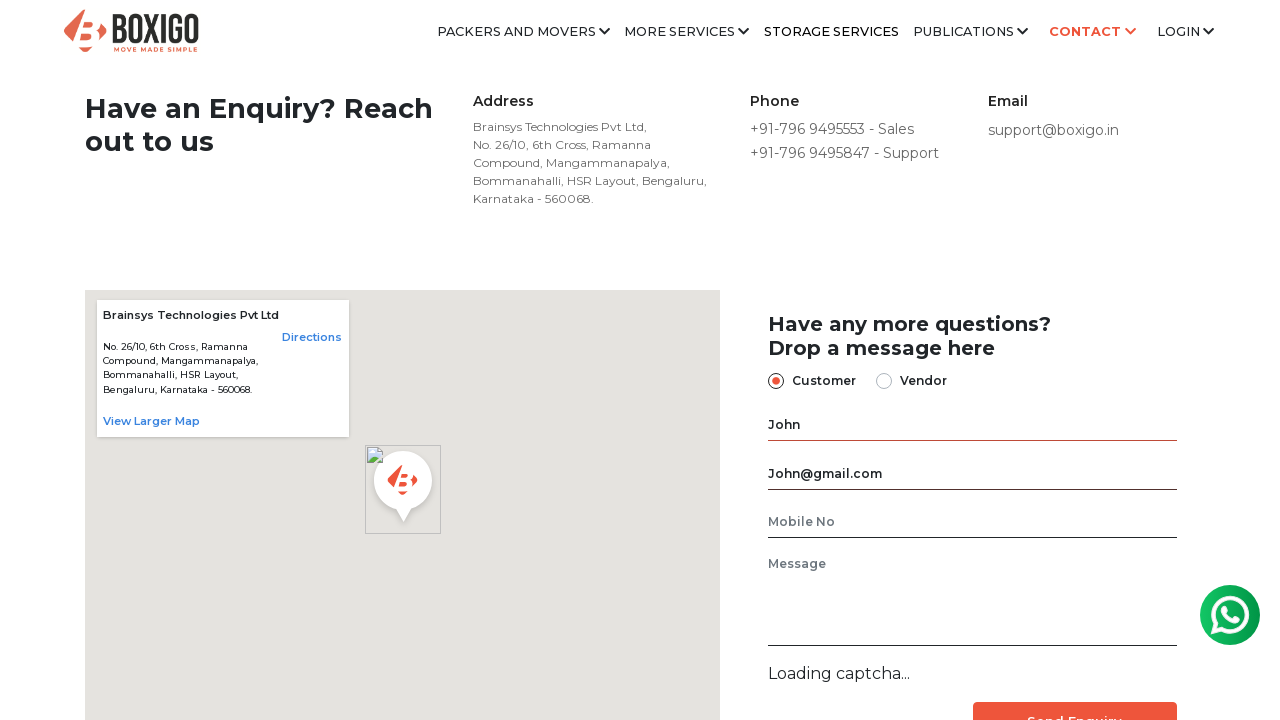

Filled phone field with '9876543210' on input#phone[type='number']
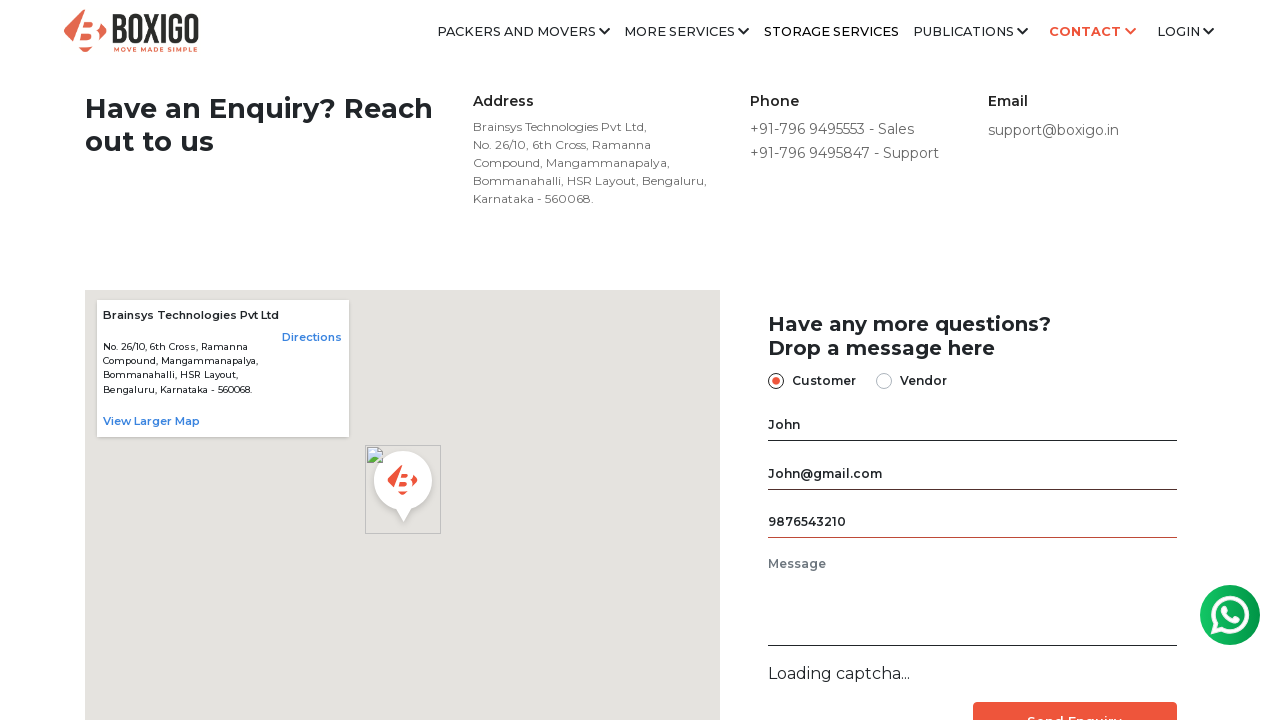

Filled message field with 'kindly send quote' on textarea#message[placeholder='Message']
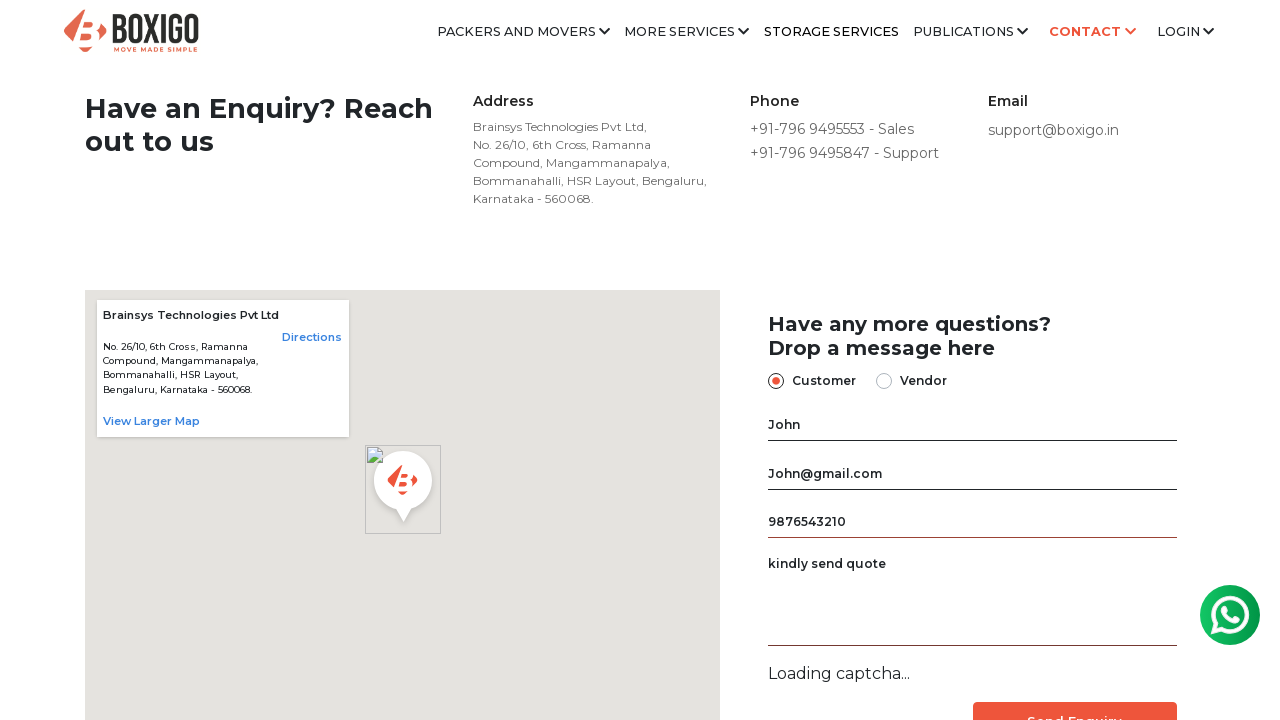

Clicked 'Send Enquiry' button to submit contact form at (1075, 701) on input[value='Send Enquiry']
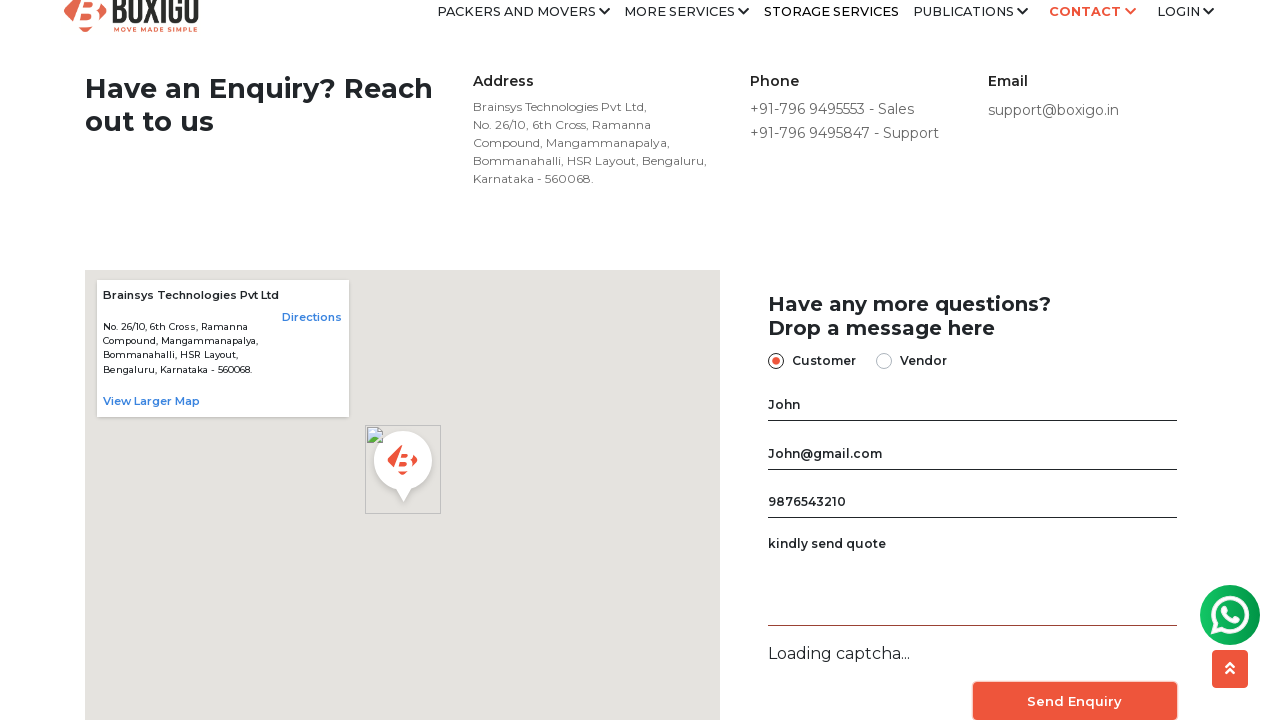

Waited for form submission to complete
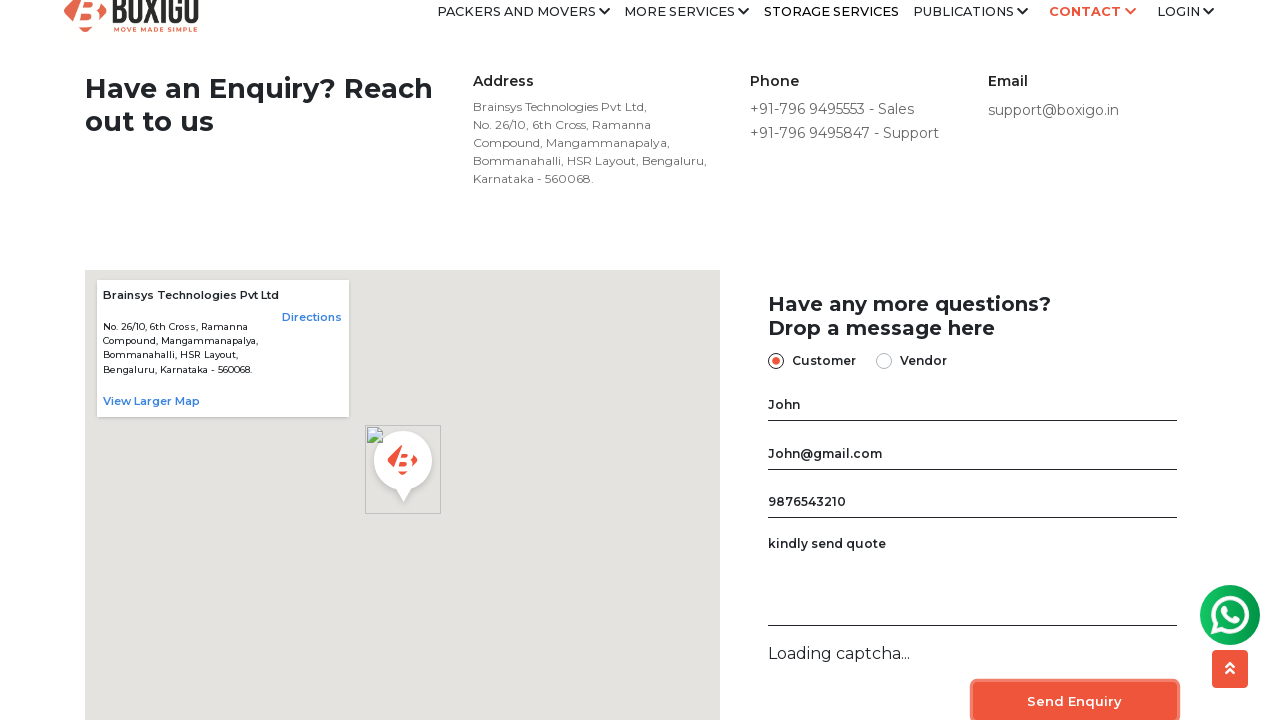

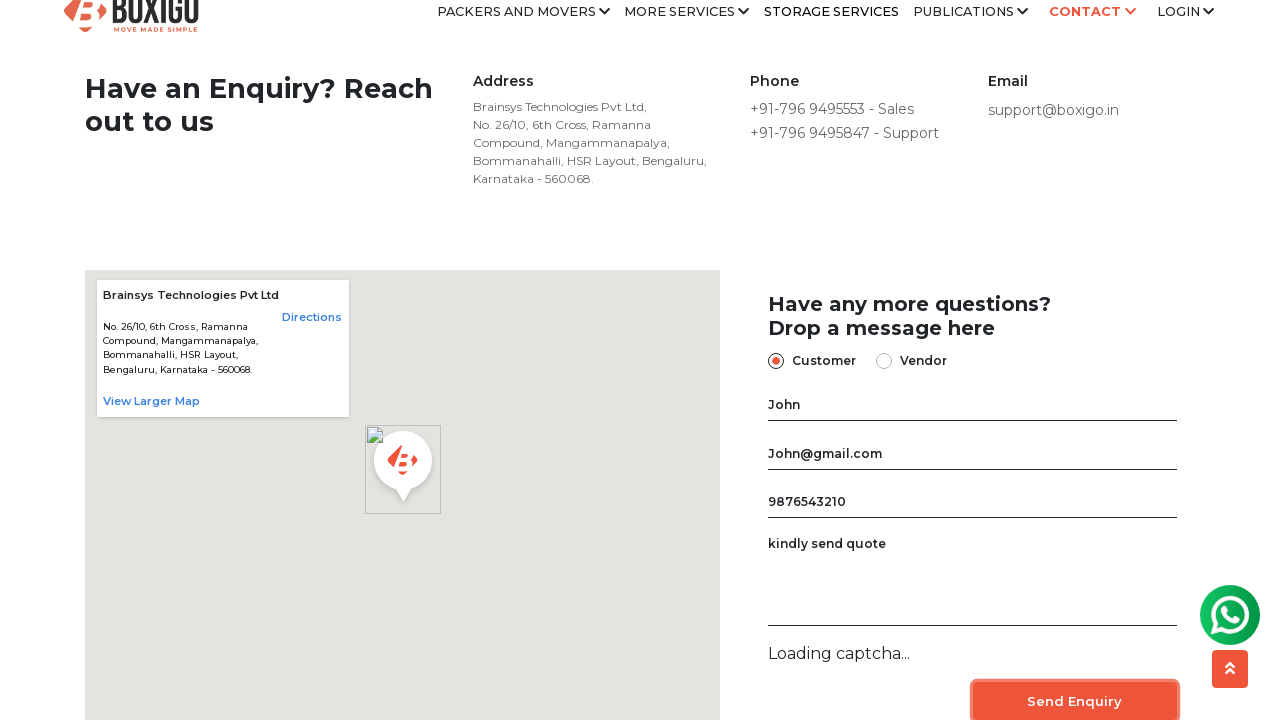